Scrolls the WYSIWYG editor link into view on the page

Starting URL: https://the-internet.herokuapp.com/

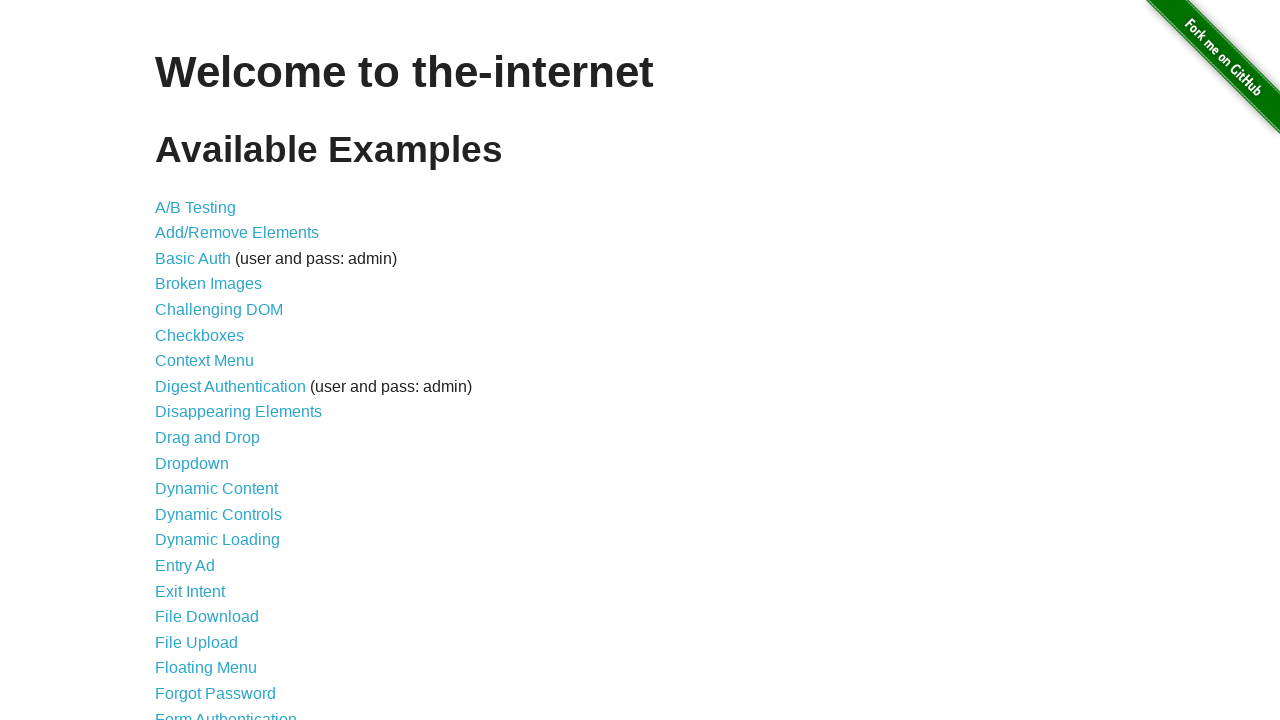

Navigated to the-internet.herokuapp.com homepage
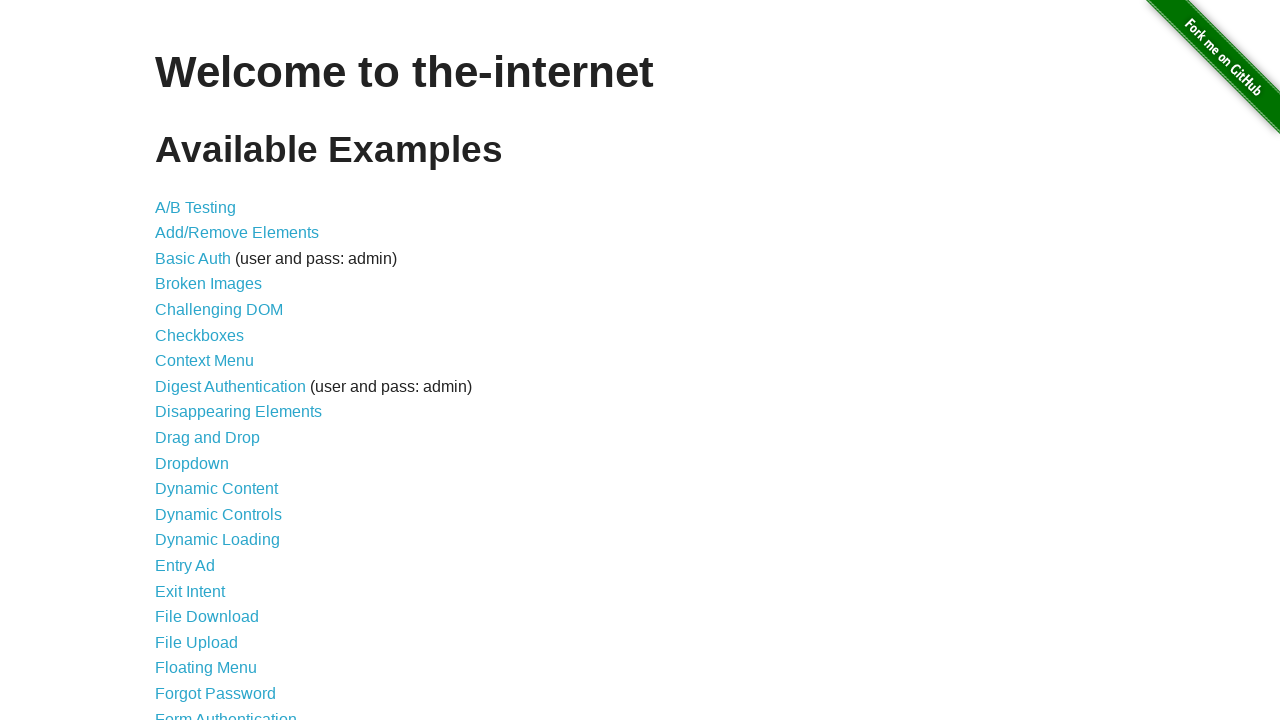

Scrolled WYSIWYG editor link into view on the page
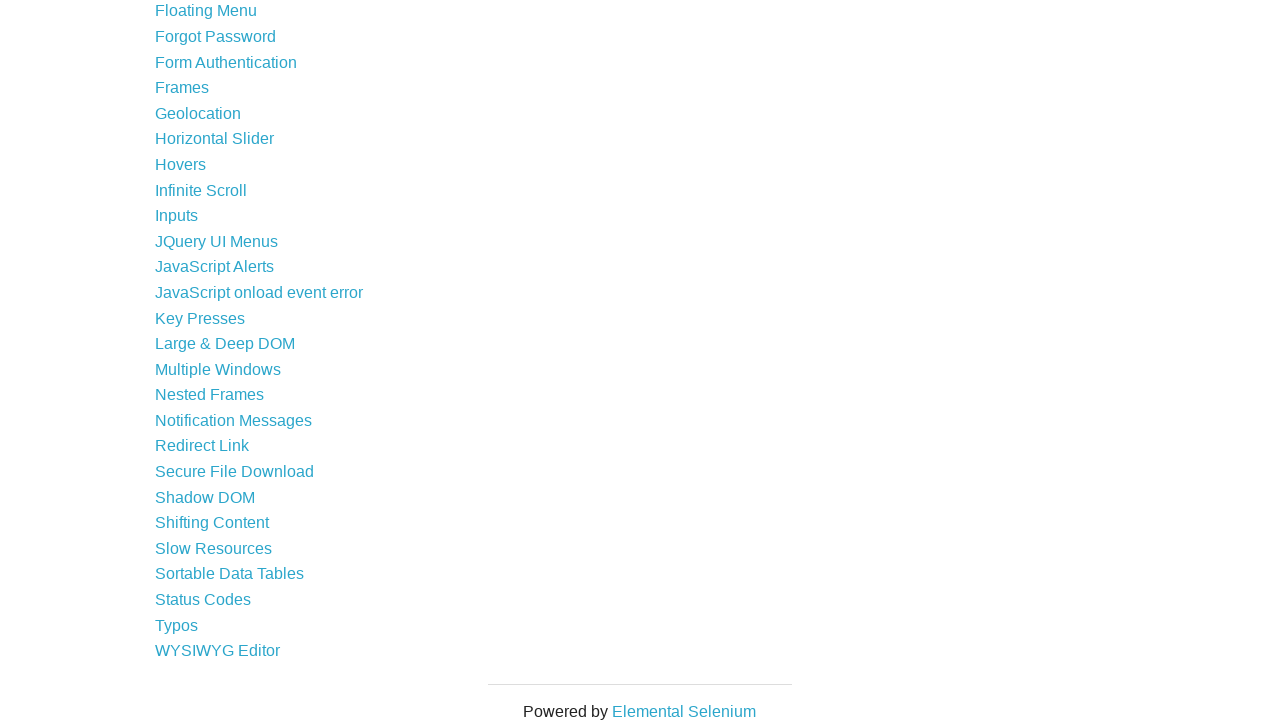

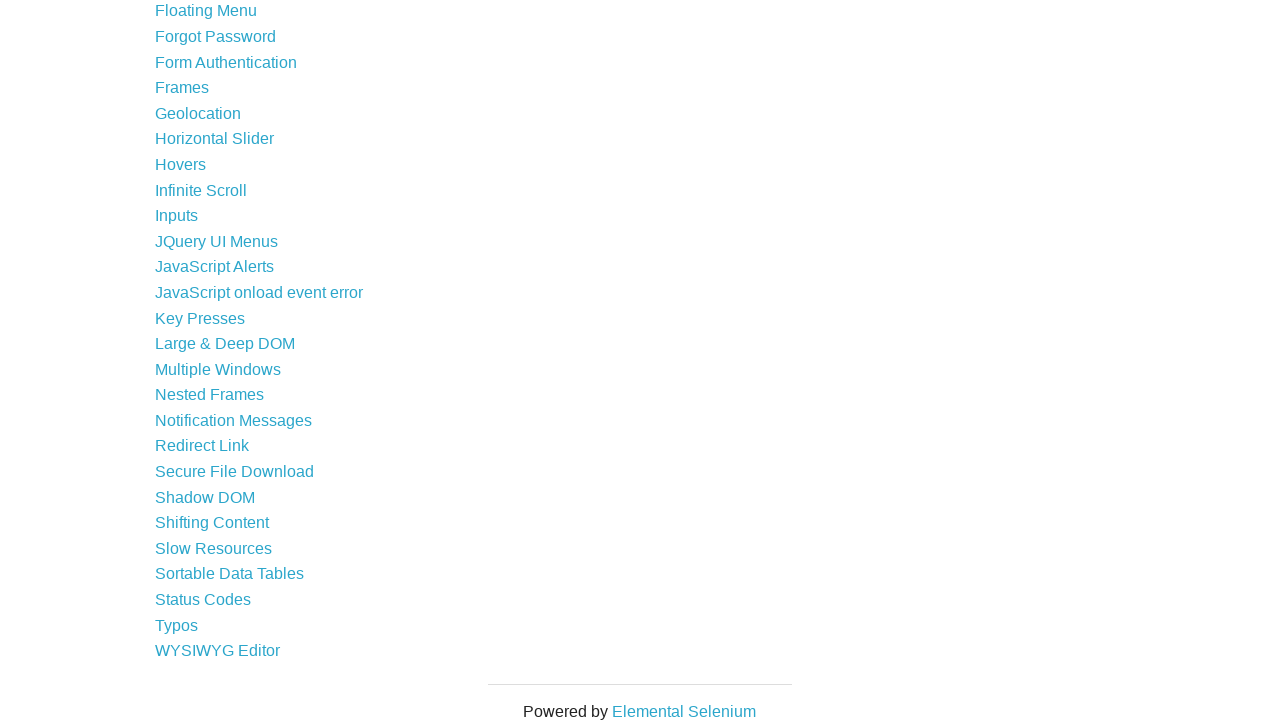